Tests a slow calculator by setting a delay value, then pressing calculator buttons (7 + 8 =) and waiting for the result to appear.

Starting URL: https://bonigarcia.dev/selenium-webdriver-java/slow-calculator.html

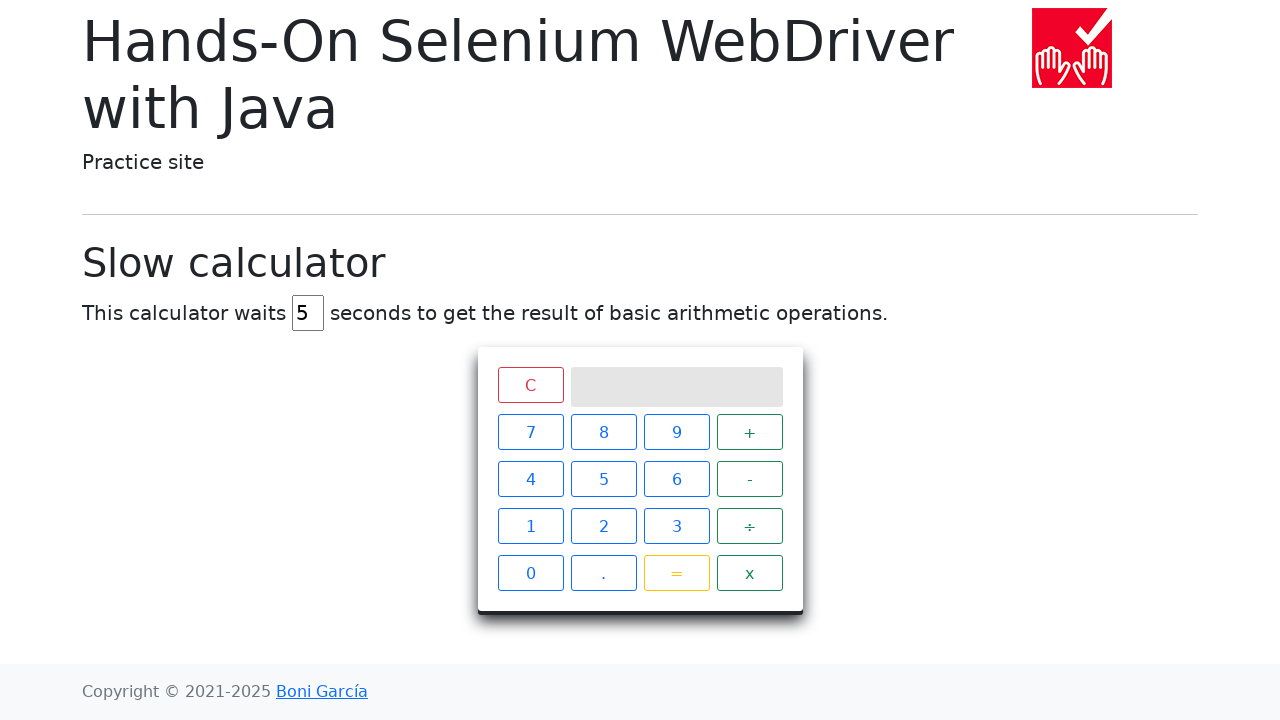

Cleared the delay input field on #delay
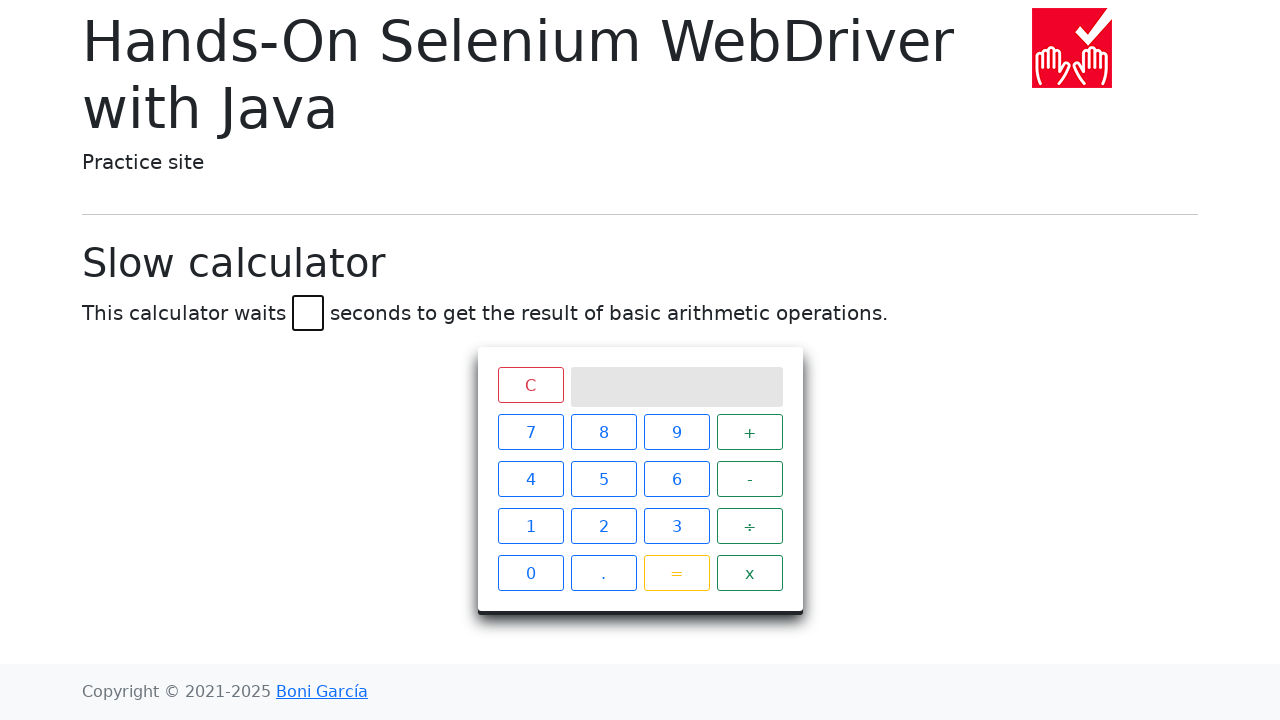

Set delay value to 3 seconds on #delay
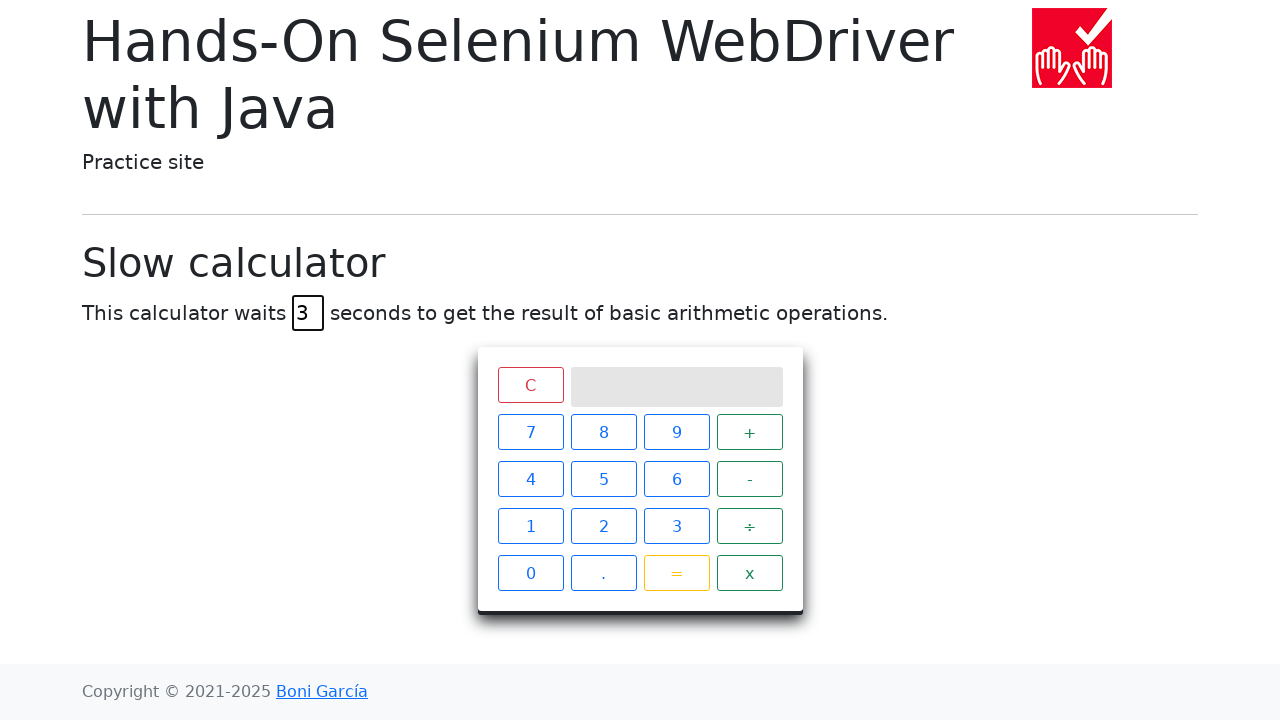

Clicked calculator button 7 at (530, 432) on xpath=//span[text()='7']
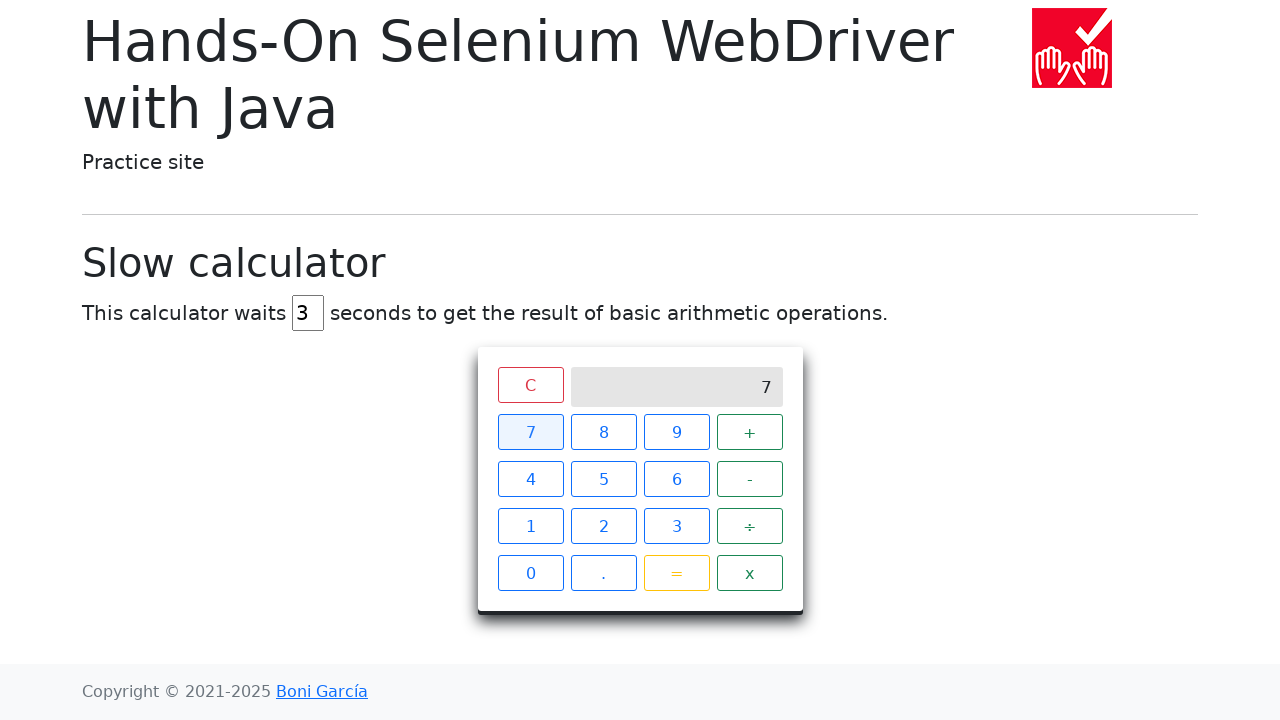

Clicked calculator button plus (+) at (750, 432) on xpath=//span[text()='+']
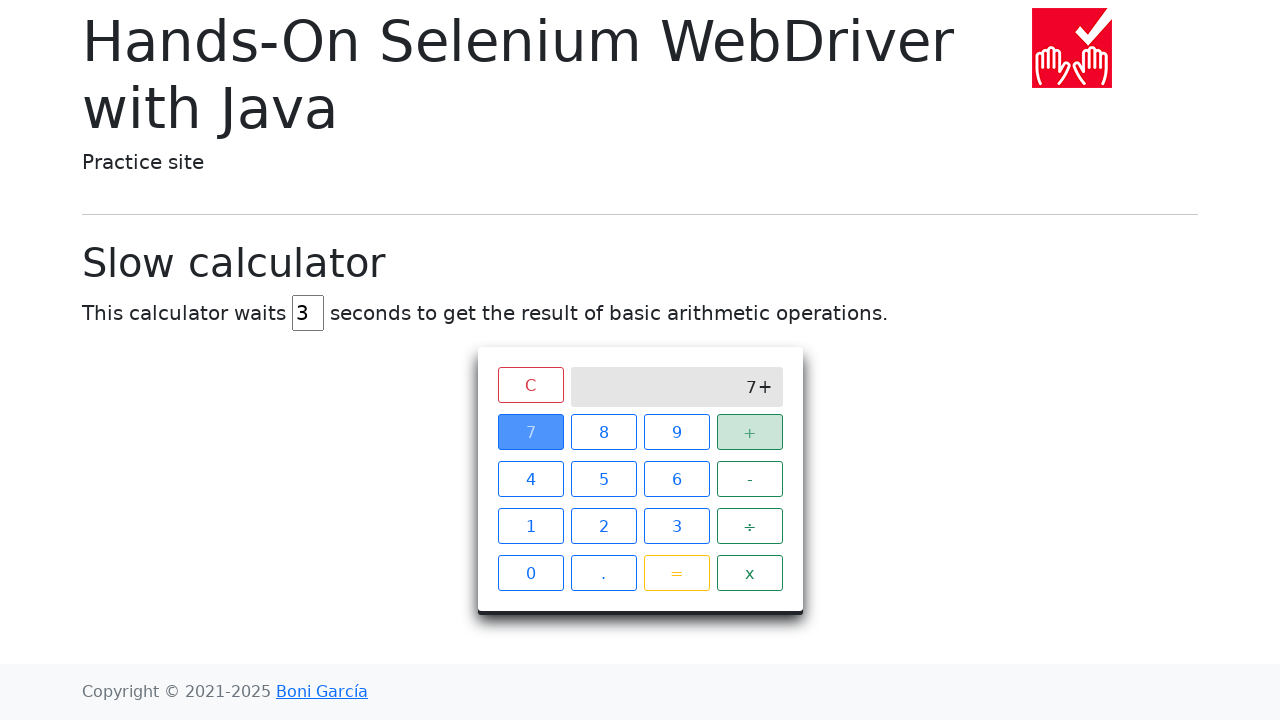

Clicked calculator button 8 at (604, 432) on xpath=//span[text()='8']
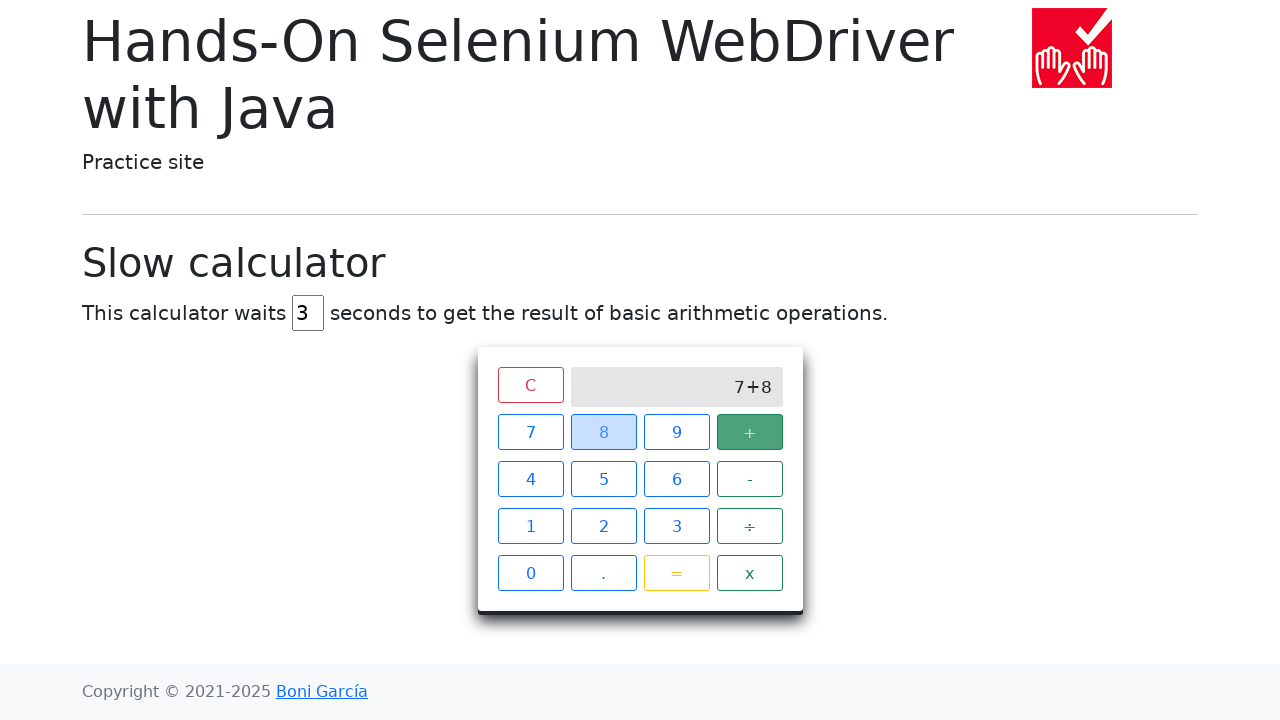

Clicked calculator button equals (=) at (676, 573) on xpath=//span[text()='=']
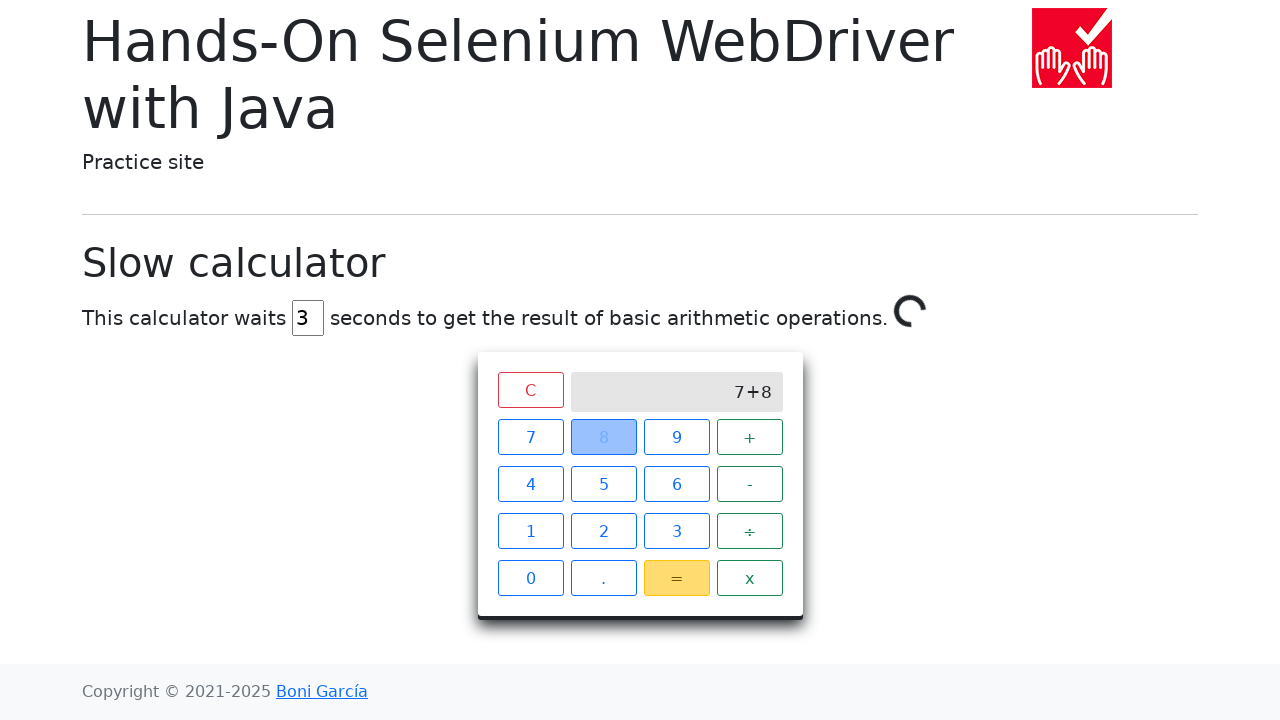

Waited for spinner to disappear - calculation completed
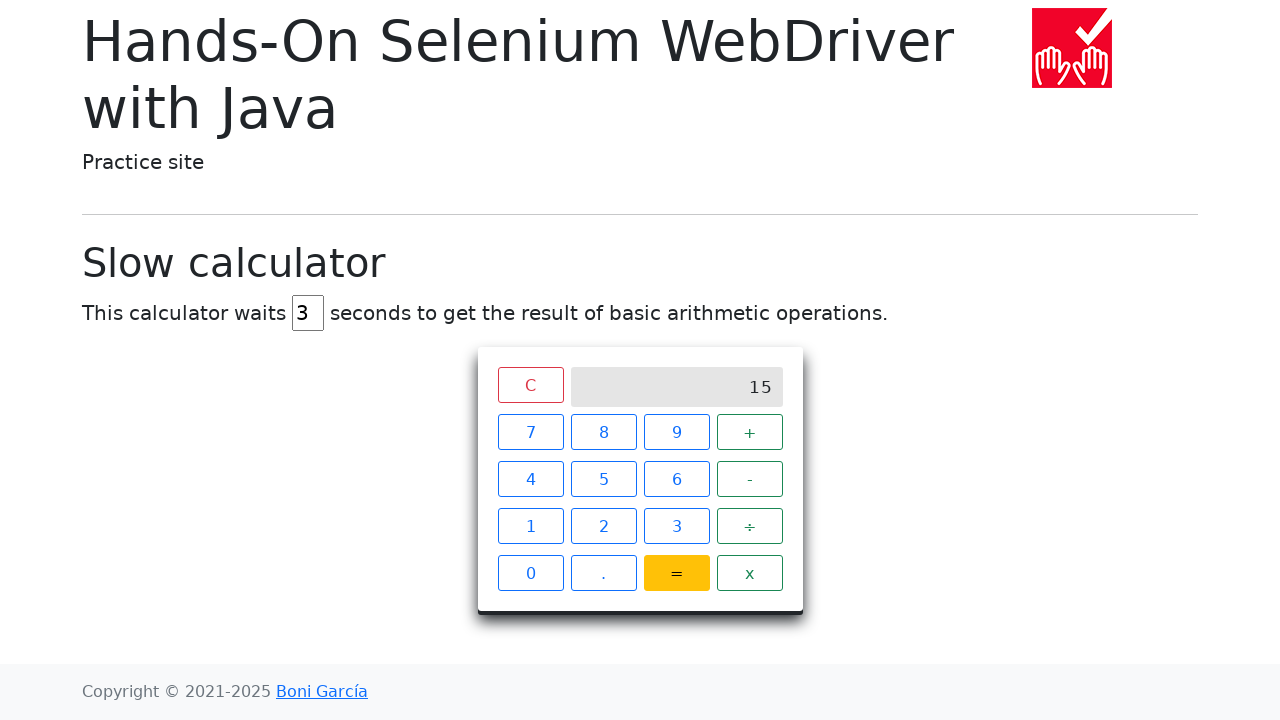

Verified result is displayed on calculator screen
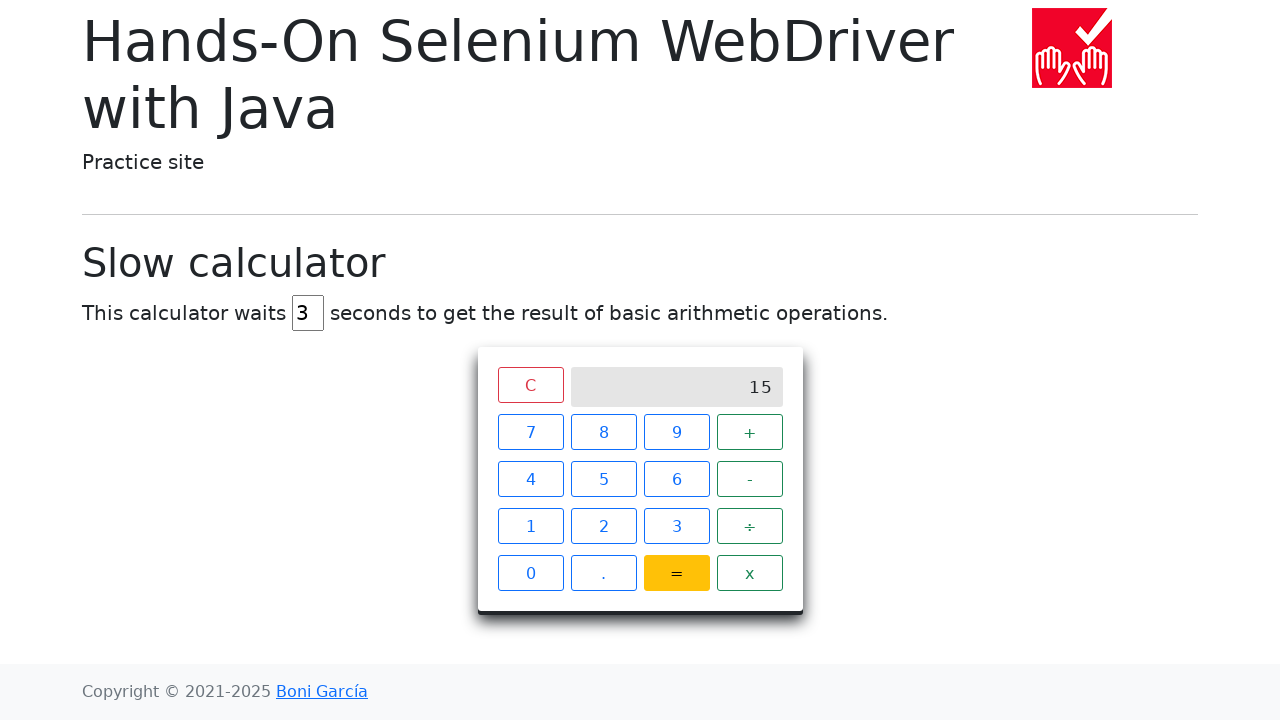

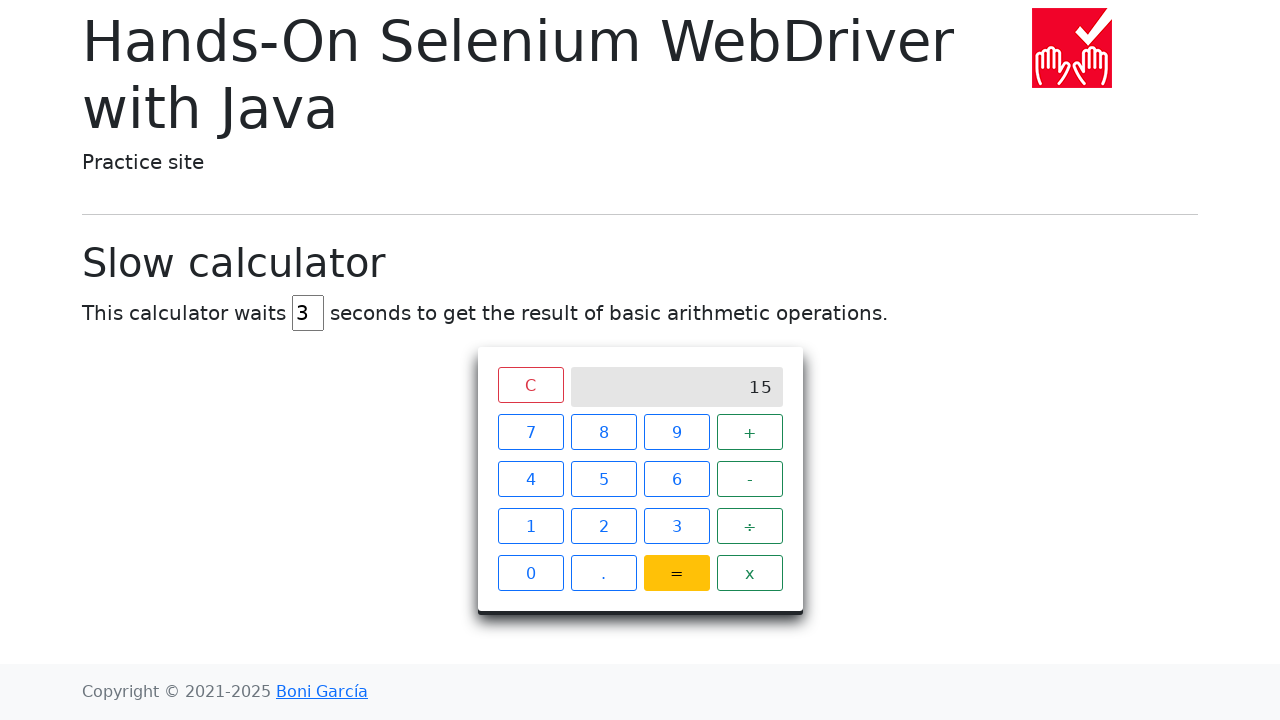